Tests file upload functionality by uploading a file to a practice website and verifying the upload was successful by checking for the success message.

Starting URL: https://practice.expandtesting.com/upload

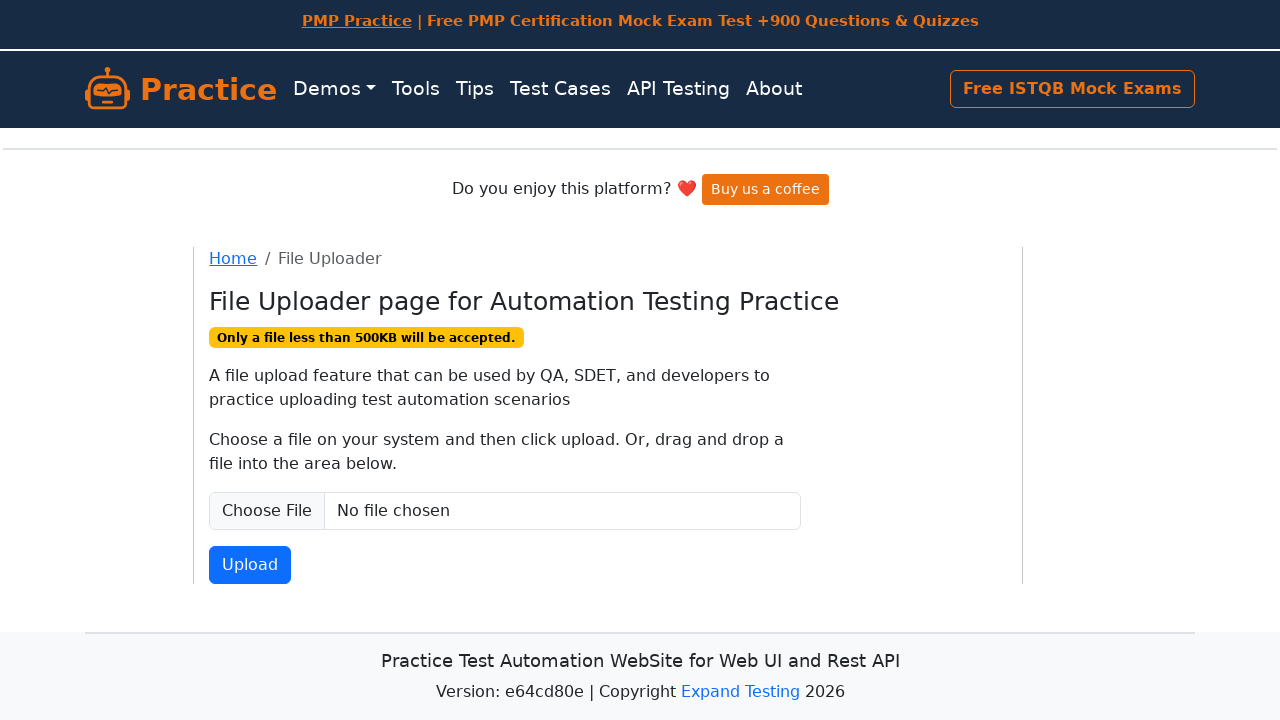

Created temporary test file for upload
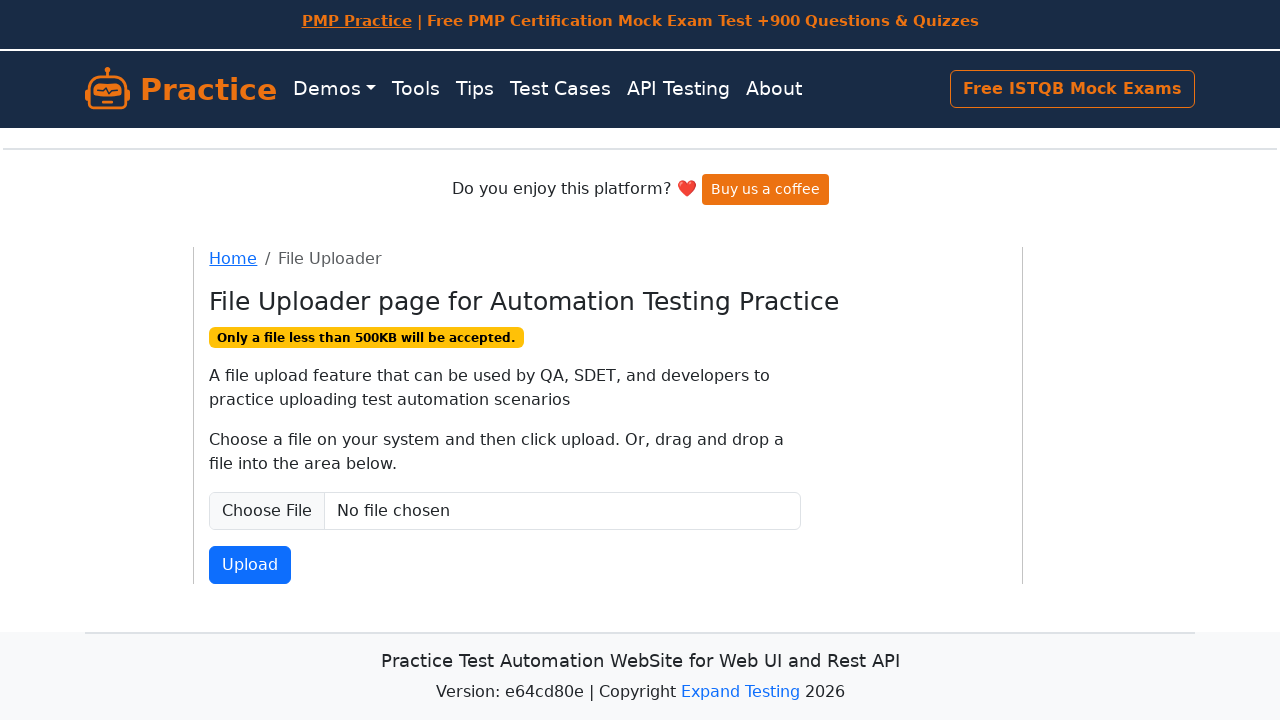

Selected test file in file input field
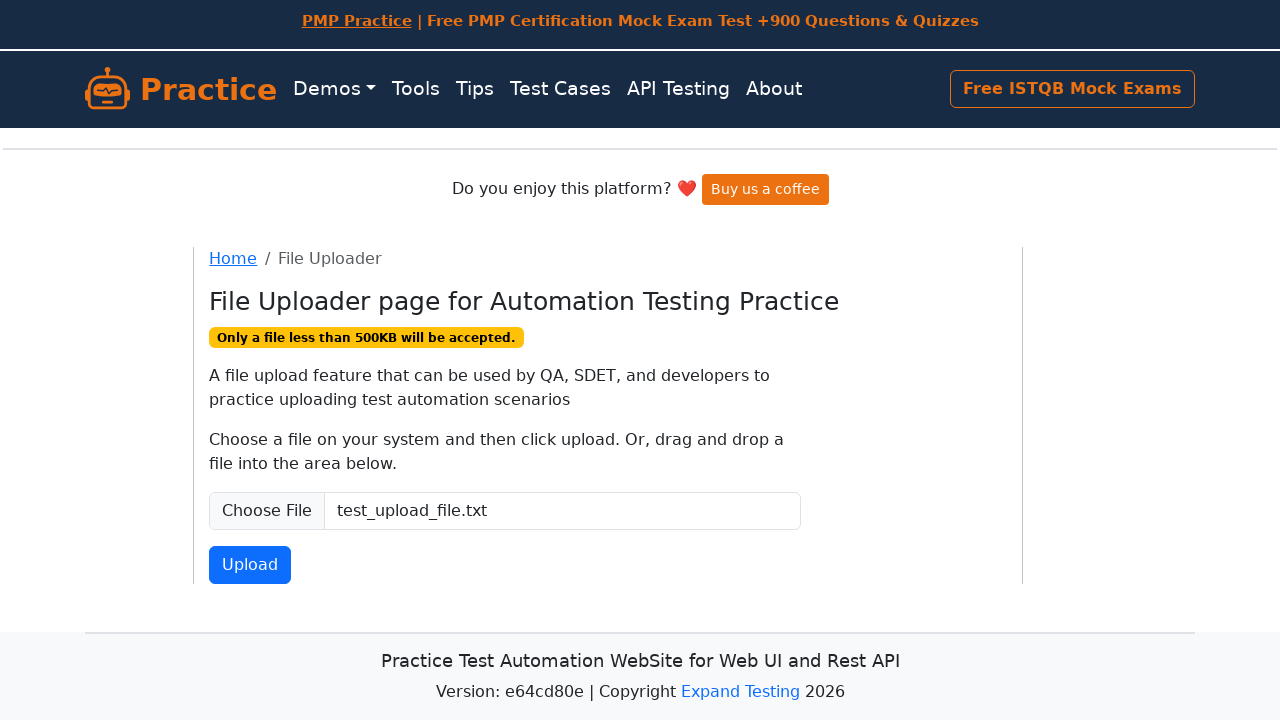

Clicked file submit button at (250, 565) on #fileSubmit
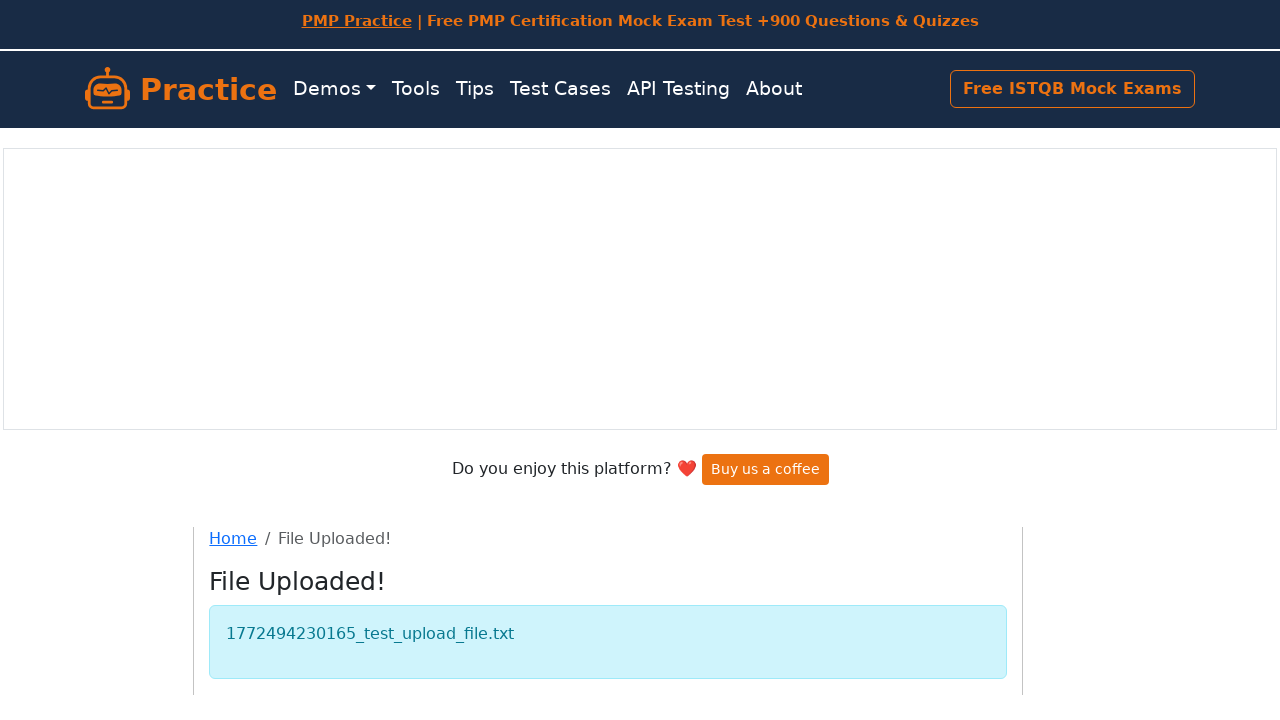

File upload success message appeared
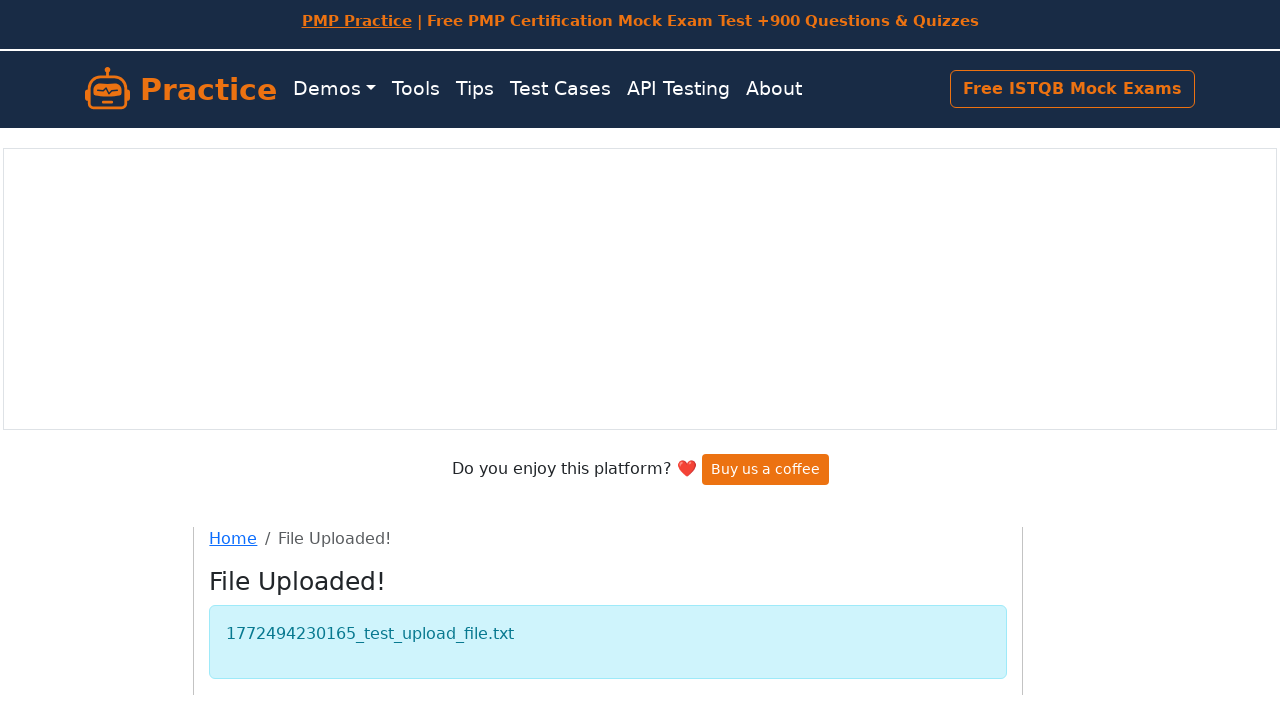

Cleaned up temporary test file
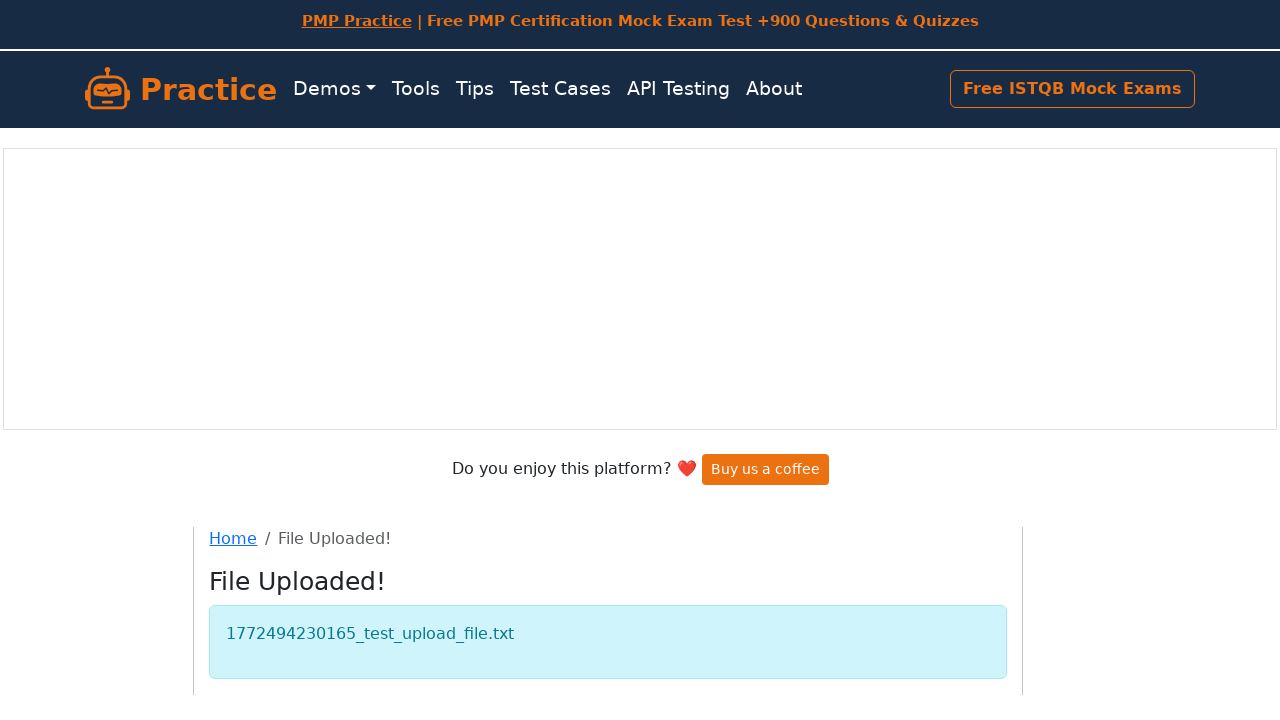

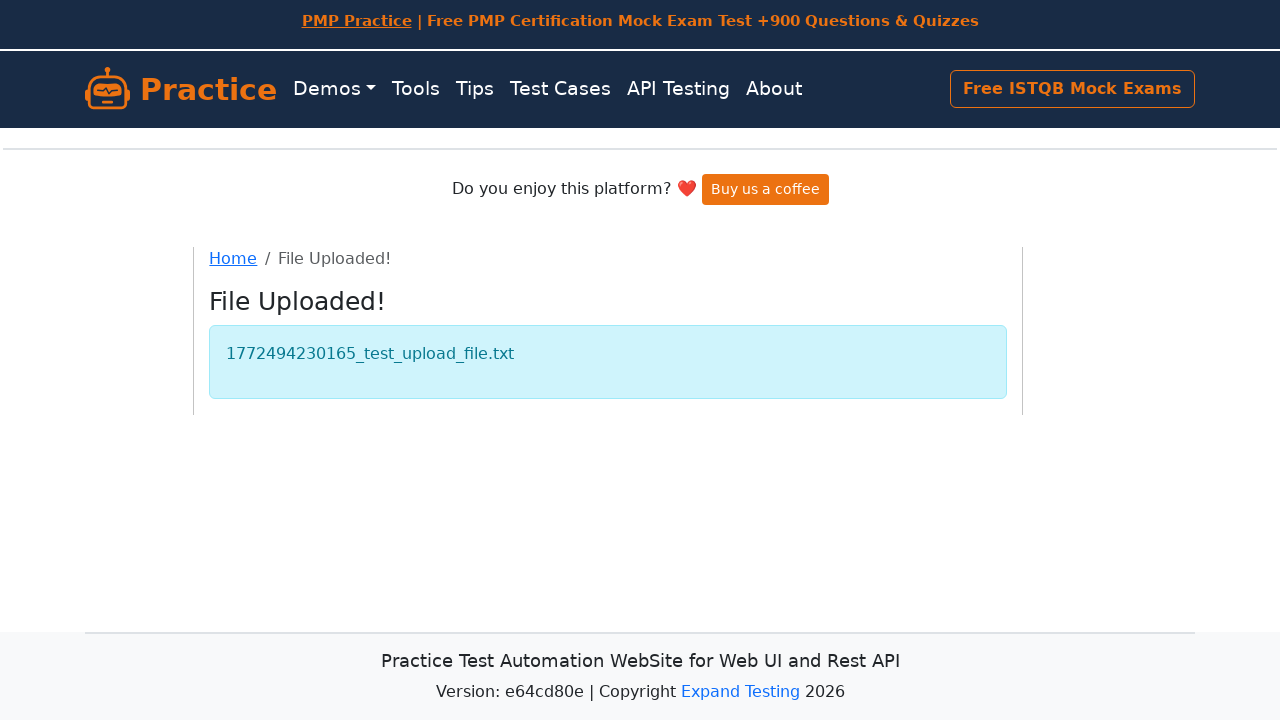